Navigates to the OrangeHRM demo site and verifies the page loads by waiting for the page content to be present.

Starting URL: https://opensource-demo.orangehrmlive.com/

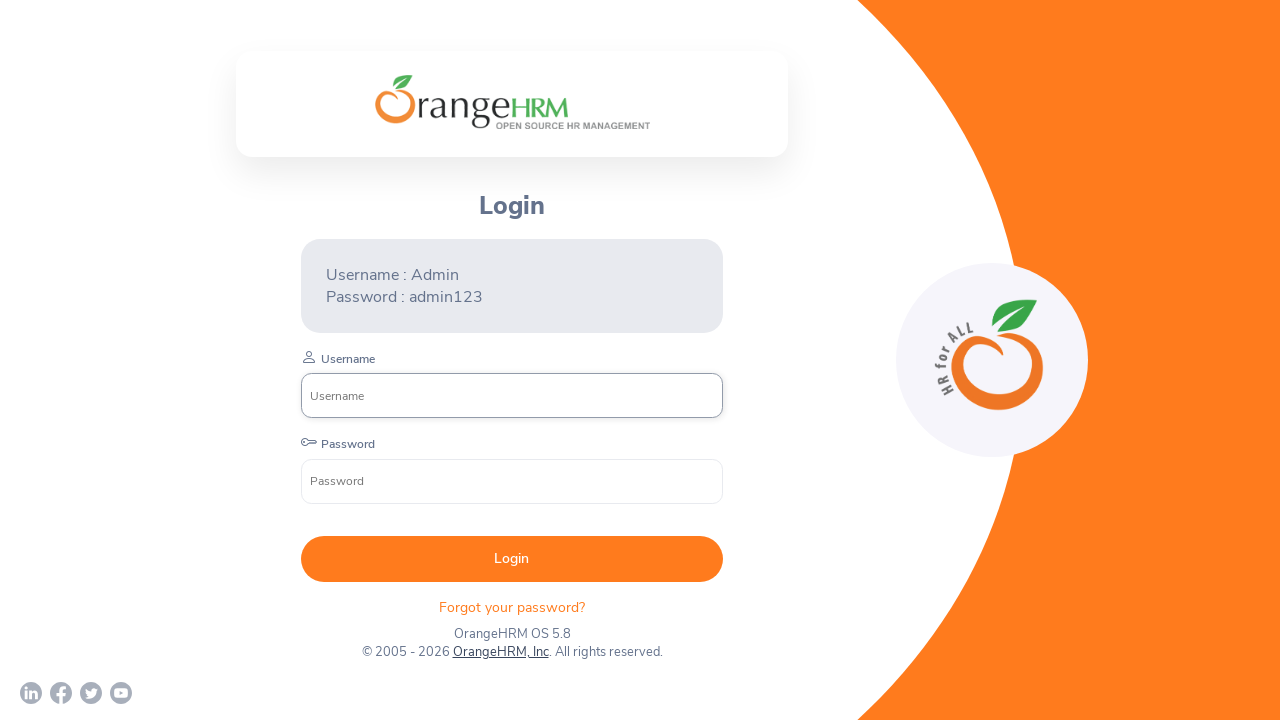

Page DOM content loaded
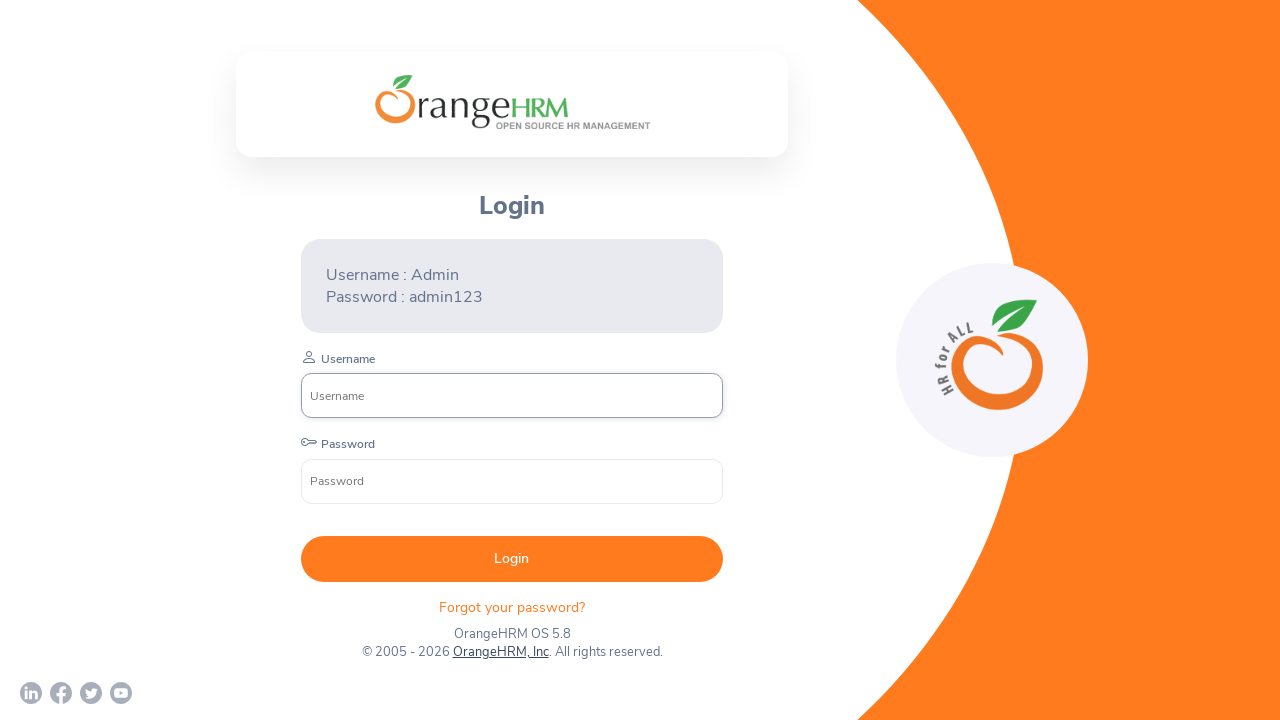

OrangeHRM login branding element is present on page
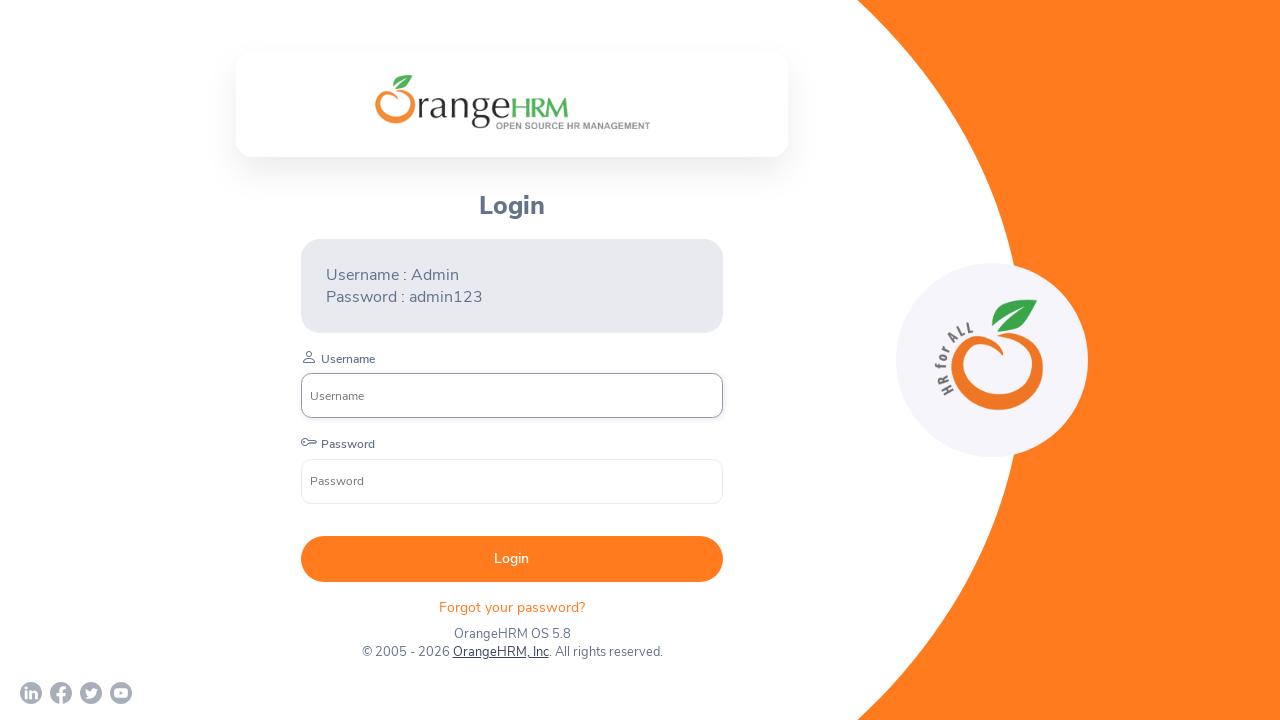

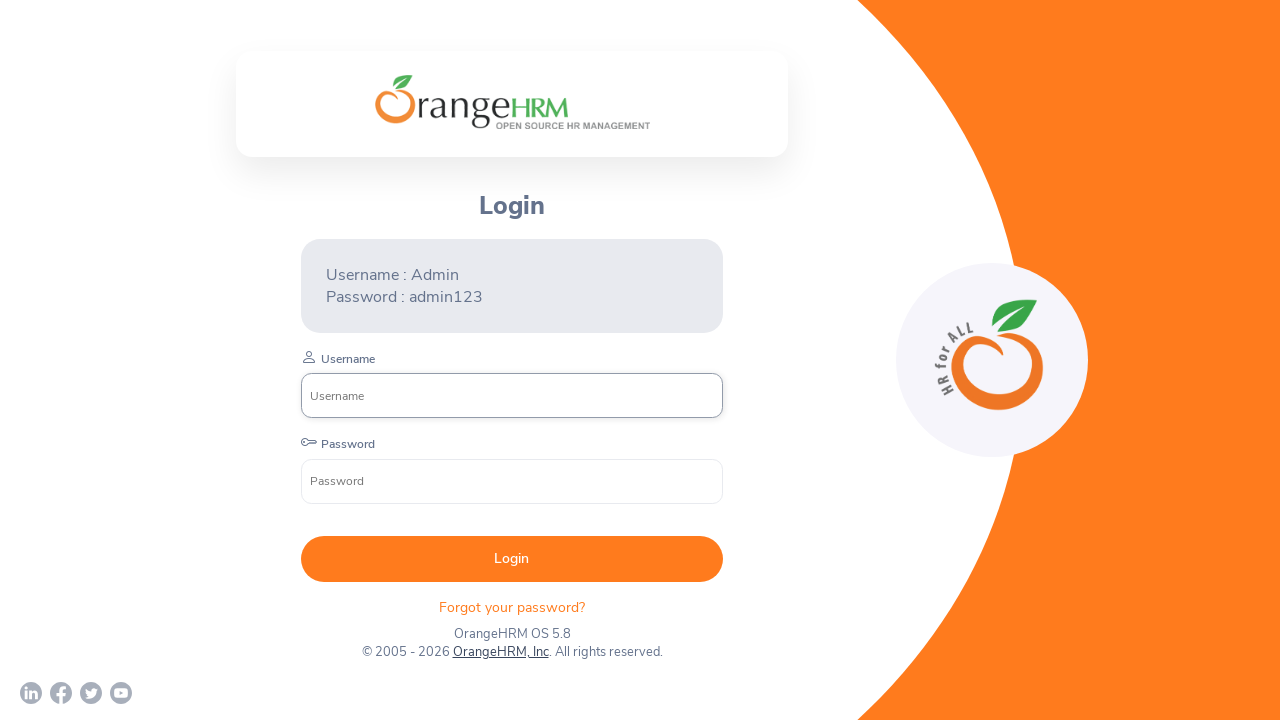